Tests drag and drop functionality by dragging an element to a drop target and verifying success message

Starting URL: https://jqueryui.com/resources/demos/droppable/default.html

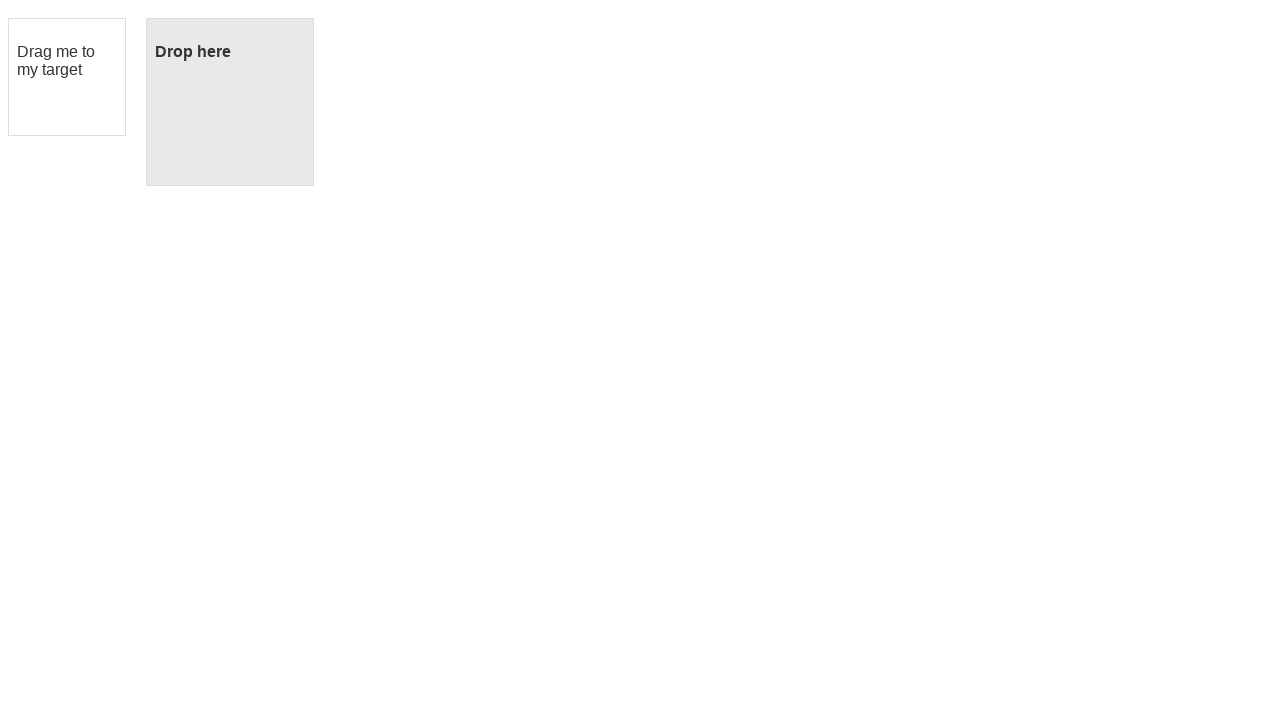

Located draggable element with ID 'draggable'
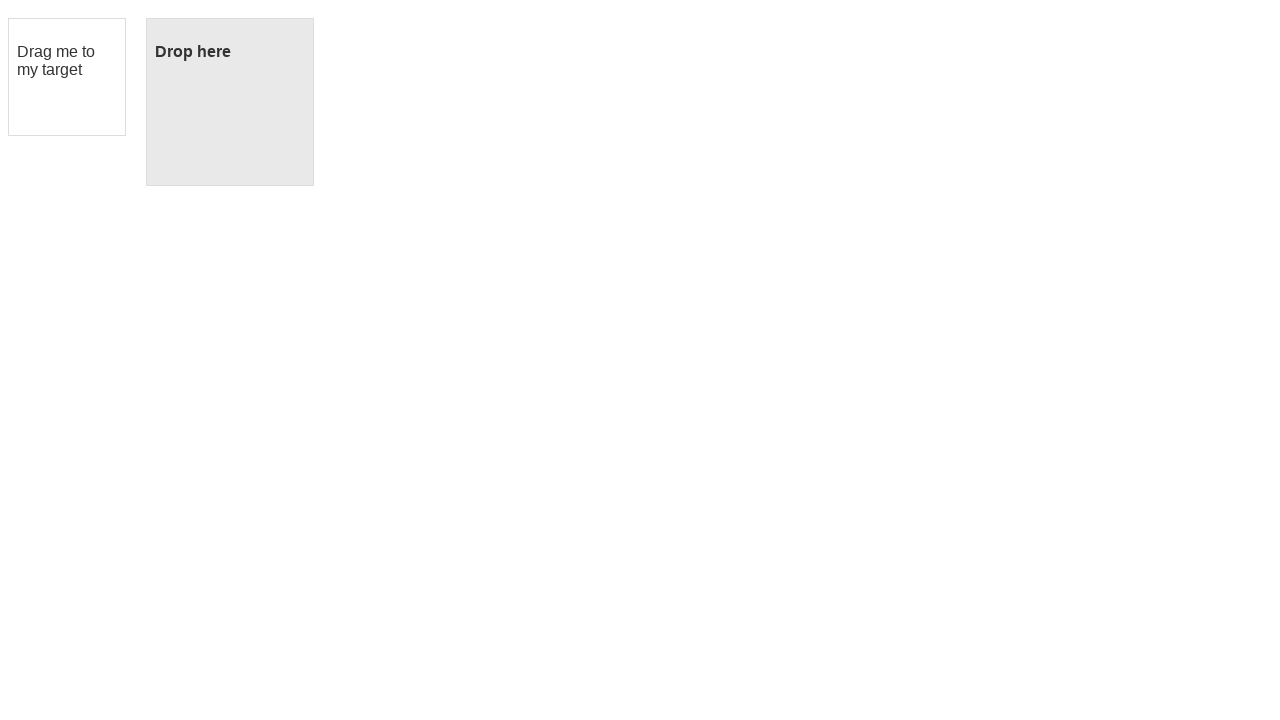

Located droppable element with ID 'droppable'
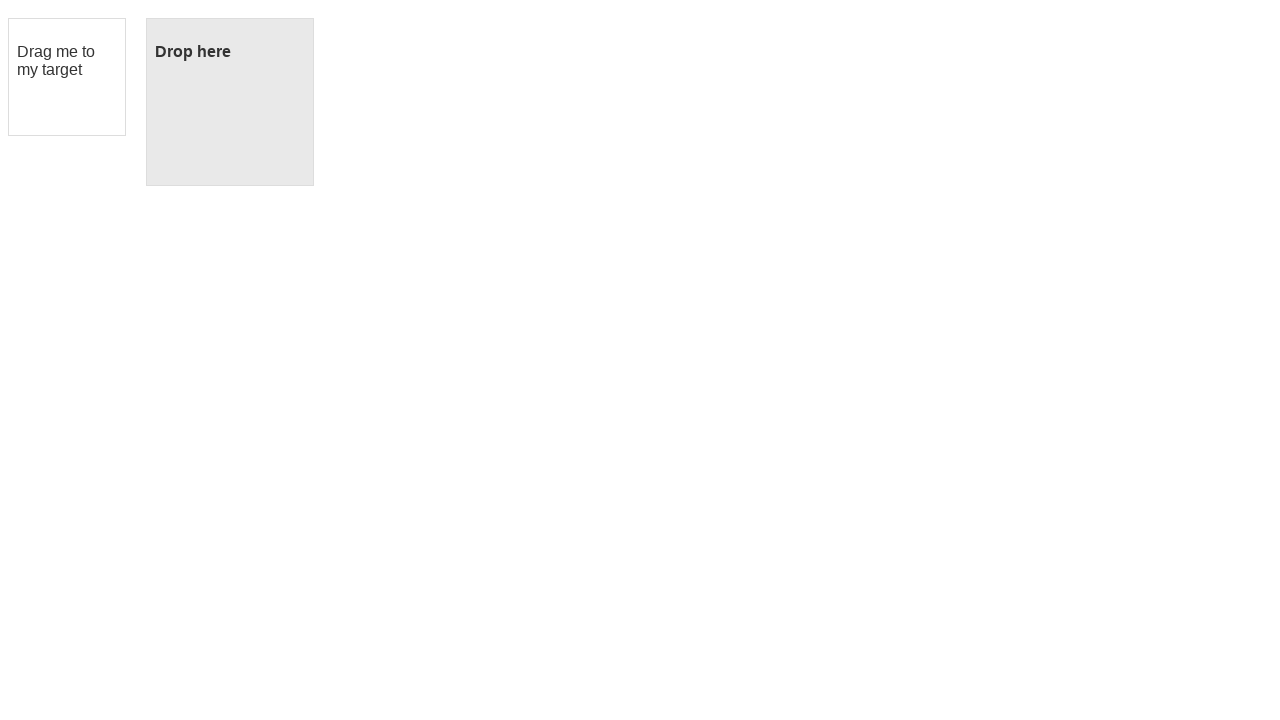

Dragged element from draggable to droppable target at (230, 102)
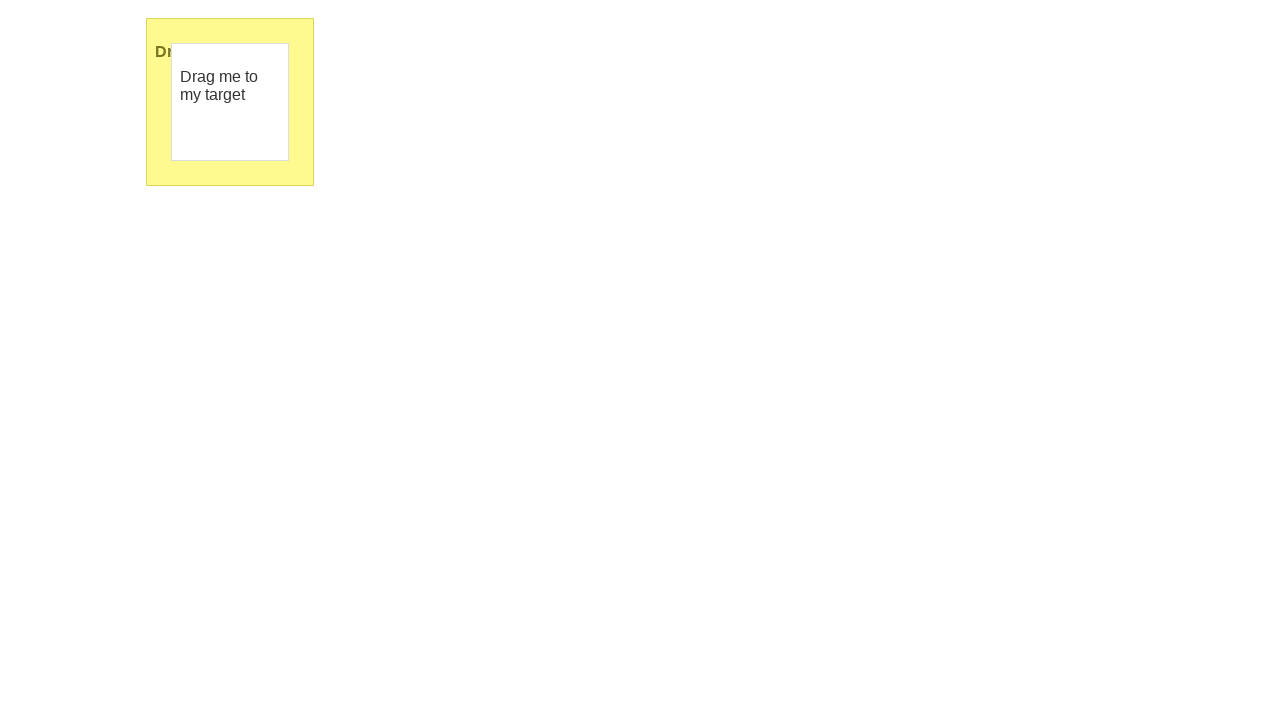

Located success message element with text 'Dropped!'
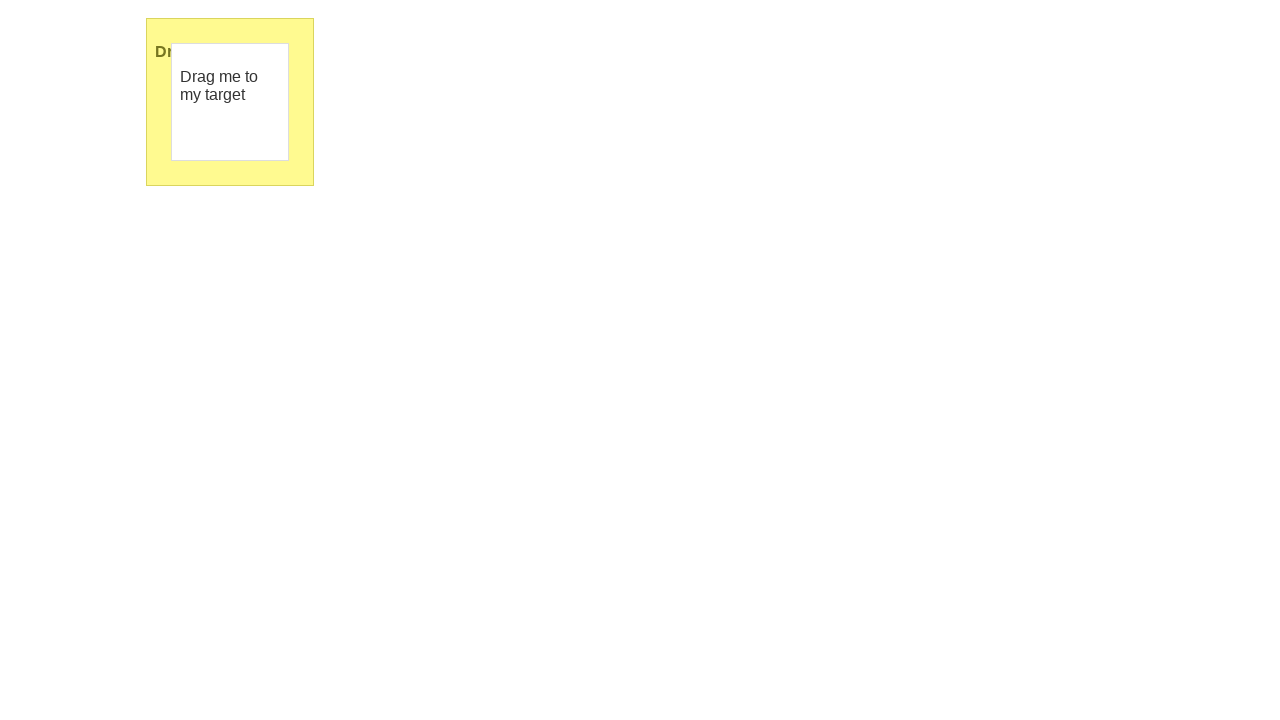

Waited for success message to appear (timeout: 5000ms)
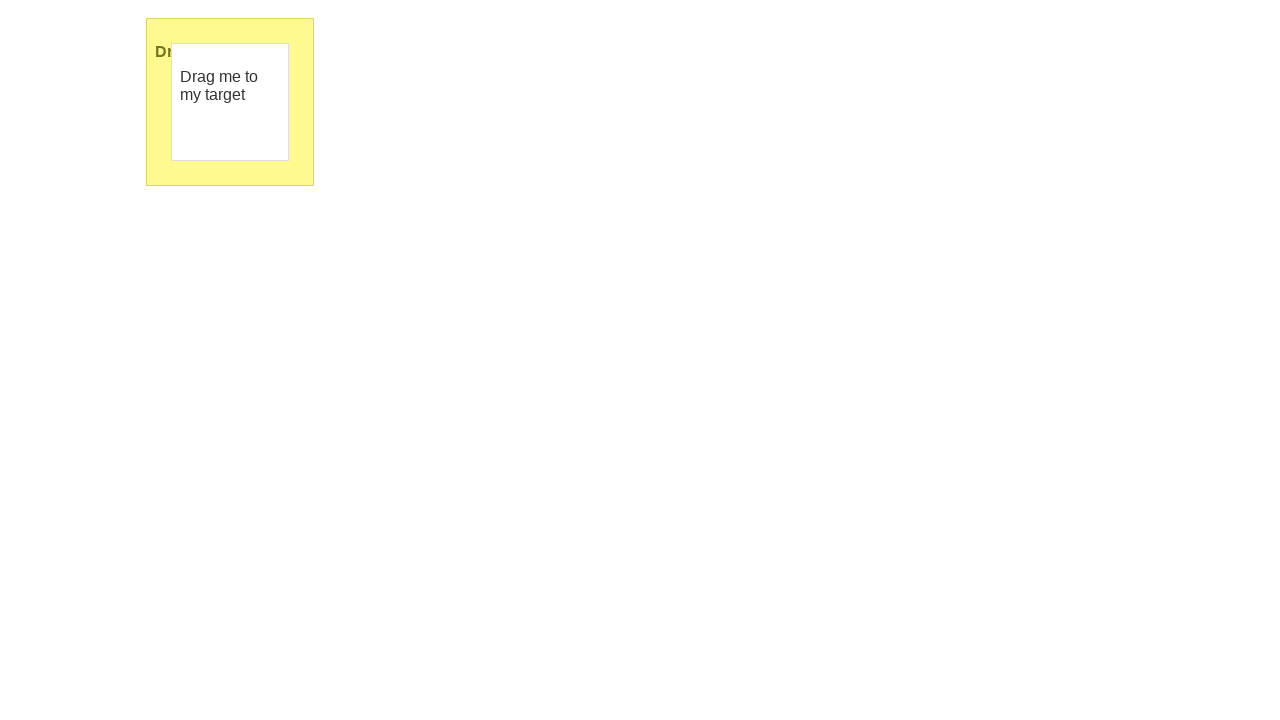

Verified success message is visible - drag and drop completed successfully
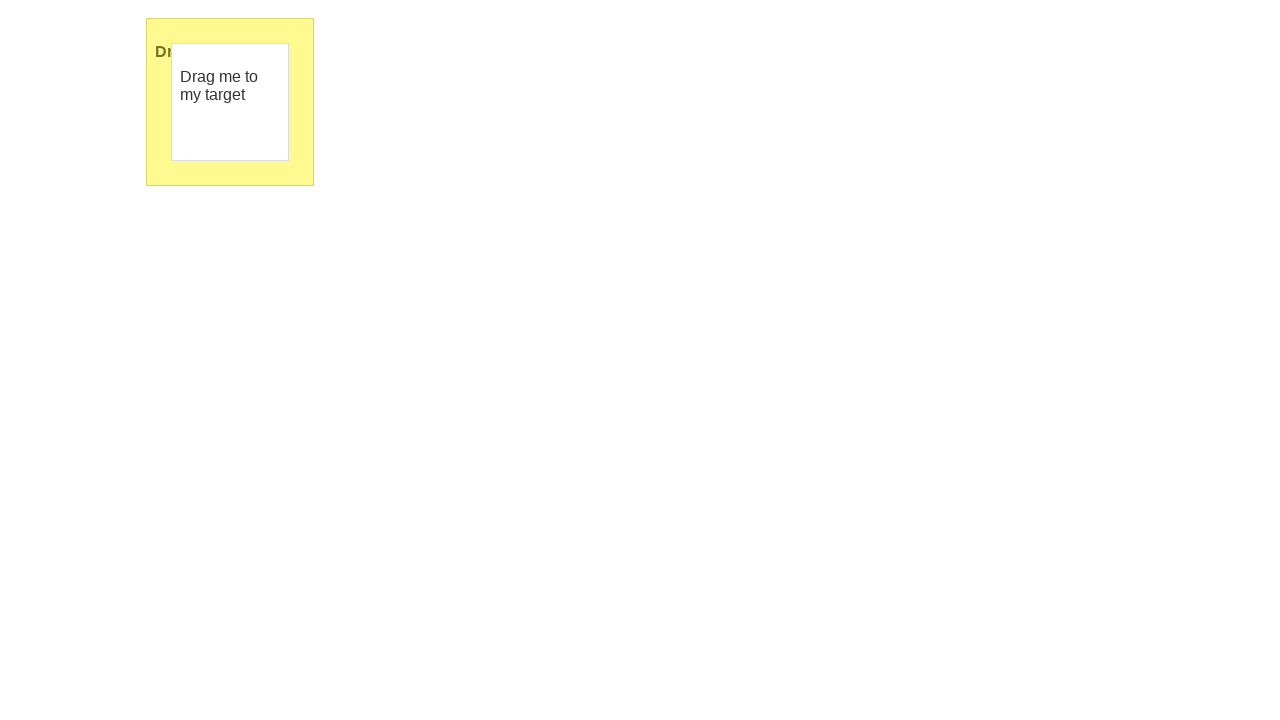

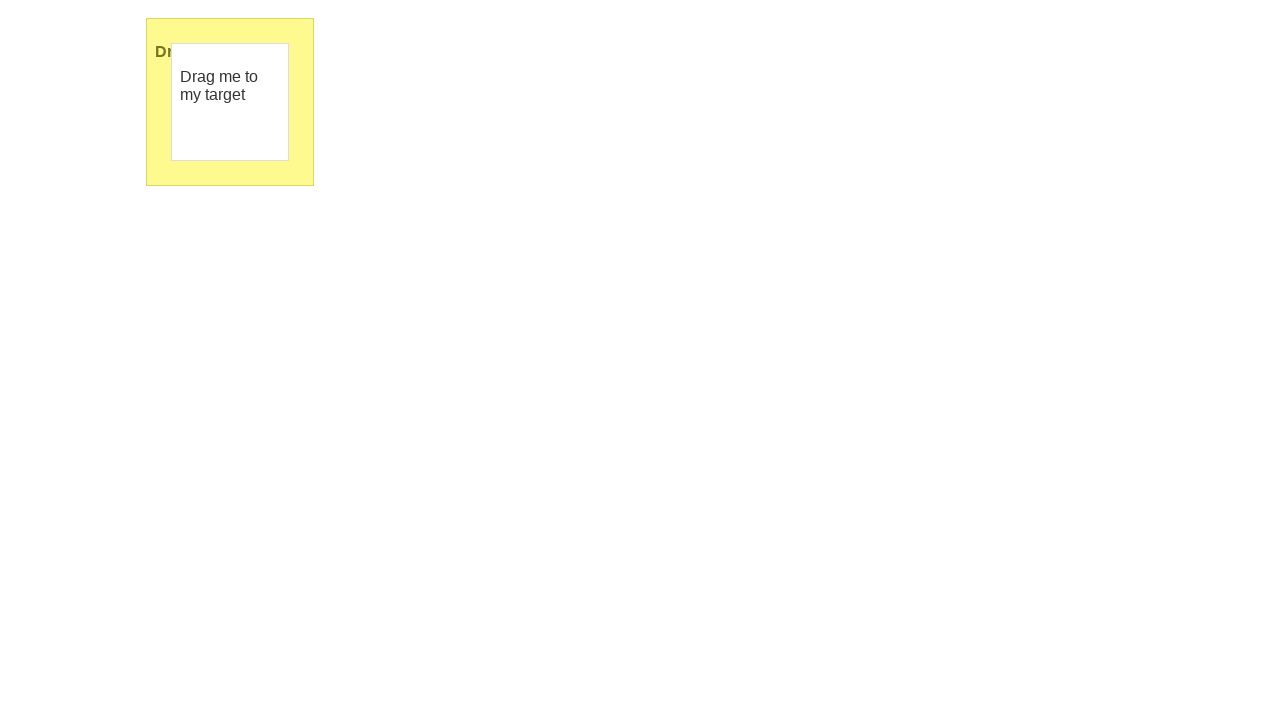